Tests window/tab handling by clicking a link that opens a new window, switching to the new window to verify its content, closing it, and switching back to the original window to verify it's still accessible.

Starting URL: http://the-internet.herokuapp.com/windows

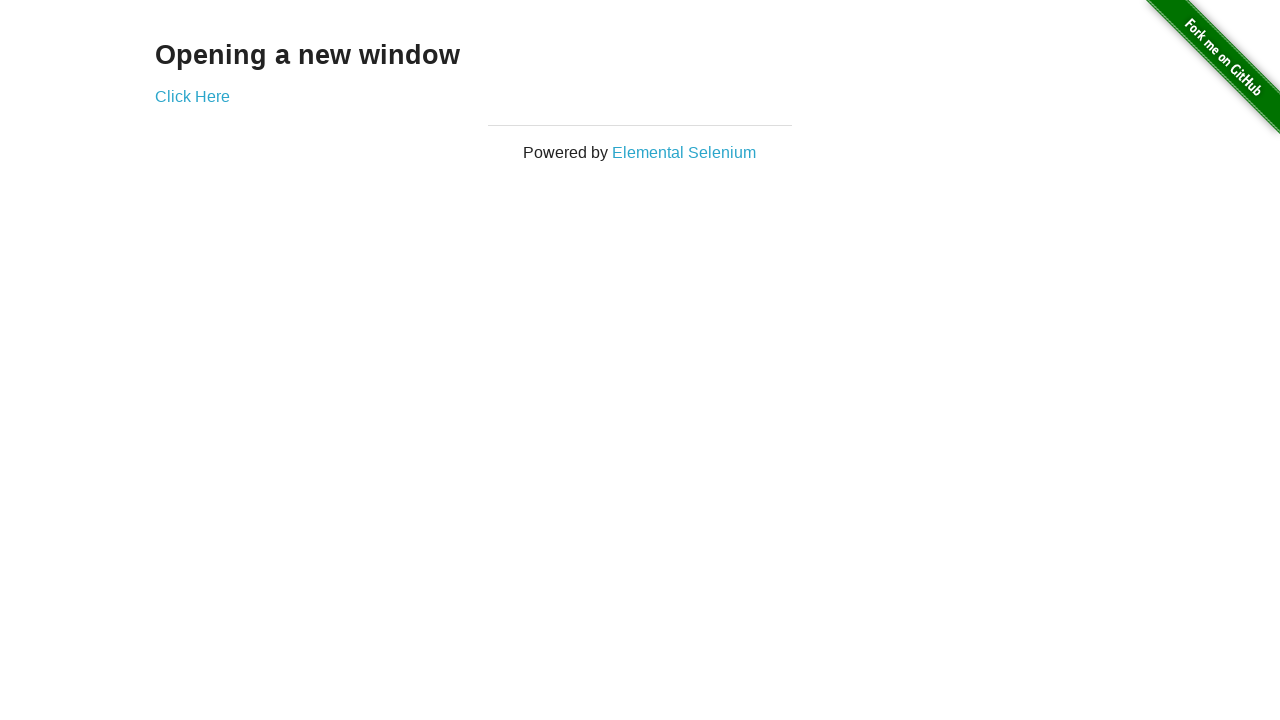

Clicked 'Click Here' link to open a new window at (192, 96) on text=Click Here
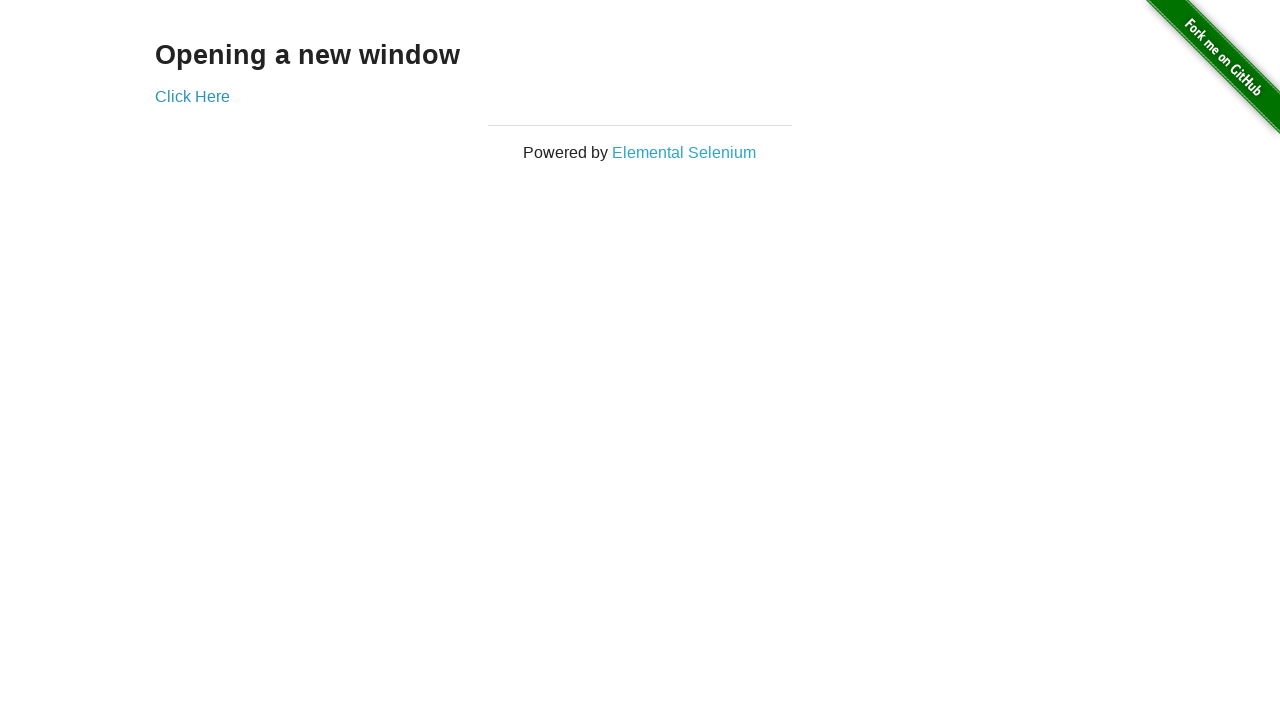

New window/tab opened and captured
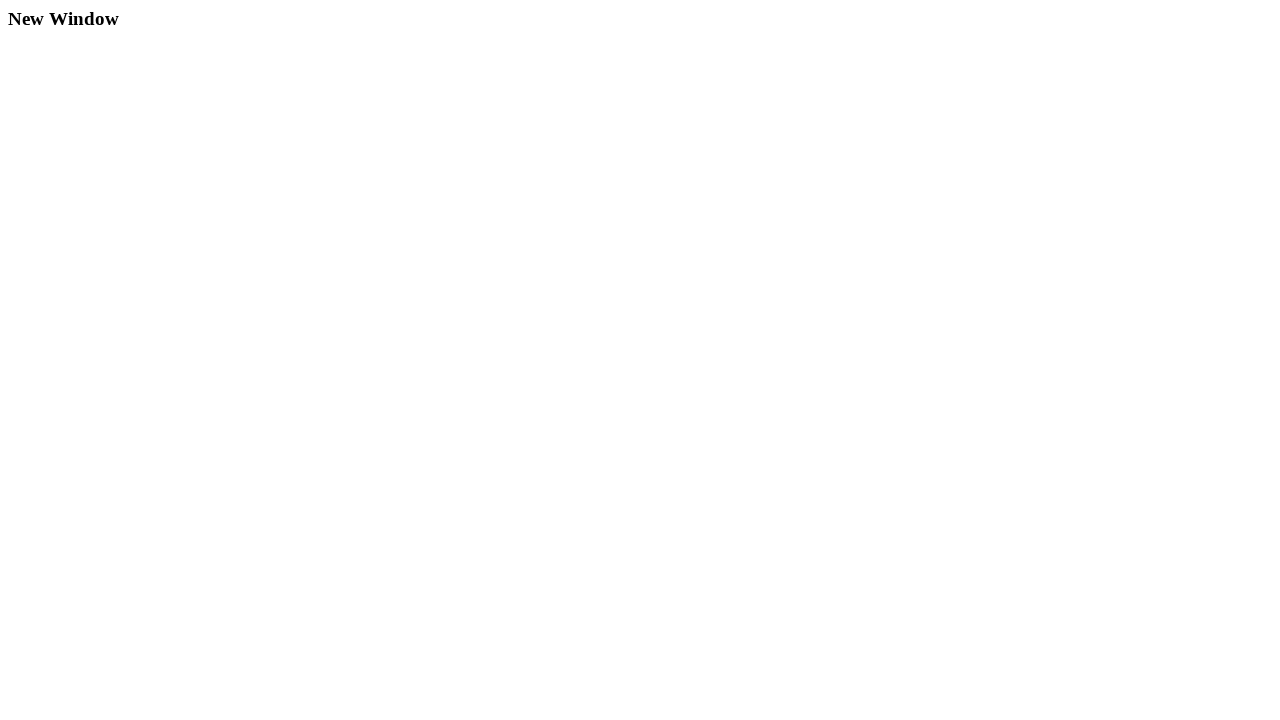

New window loaded and 'New Window' heading verified
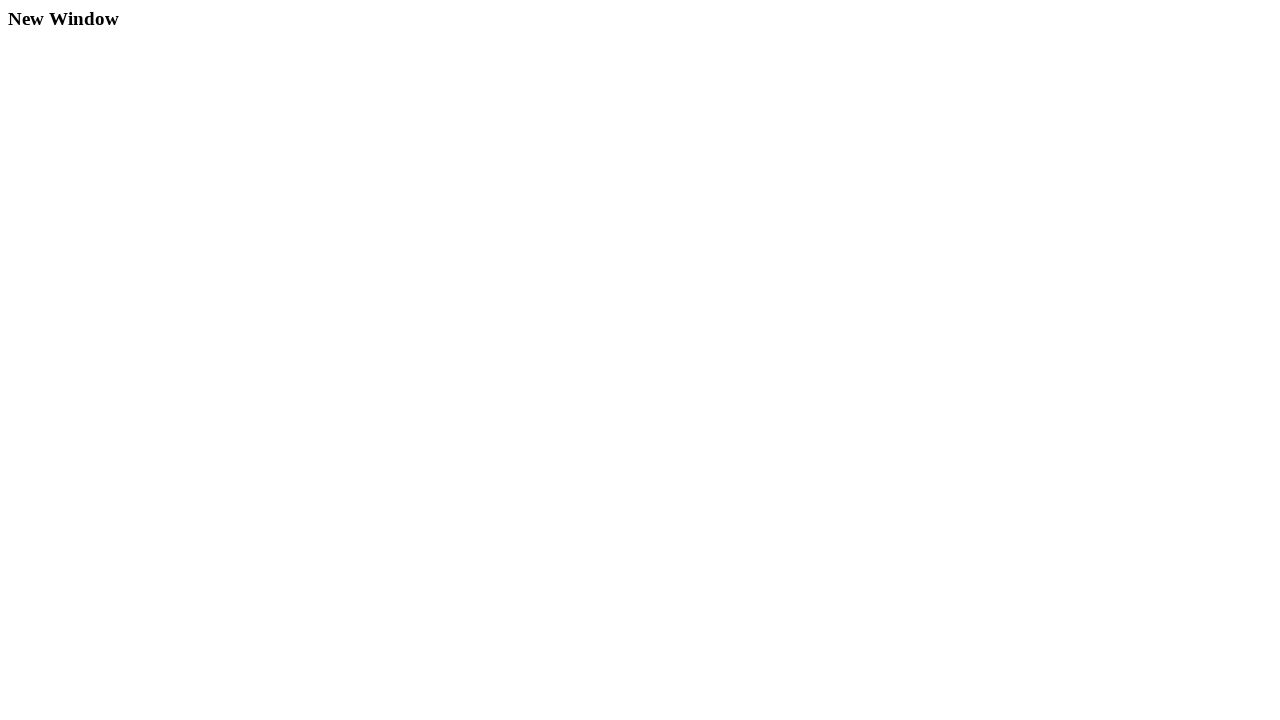

Closed the new window/tab
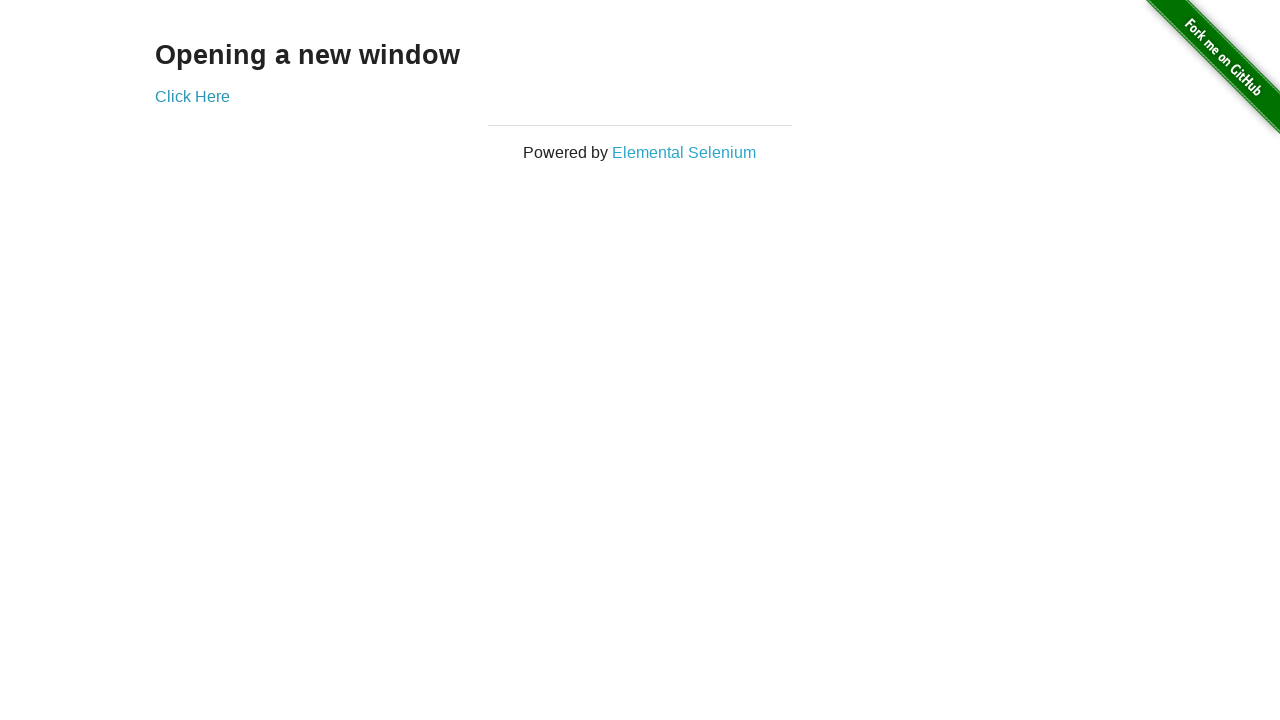

Original window loaded and 'Click Here' link found
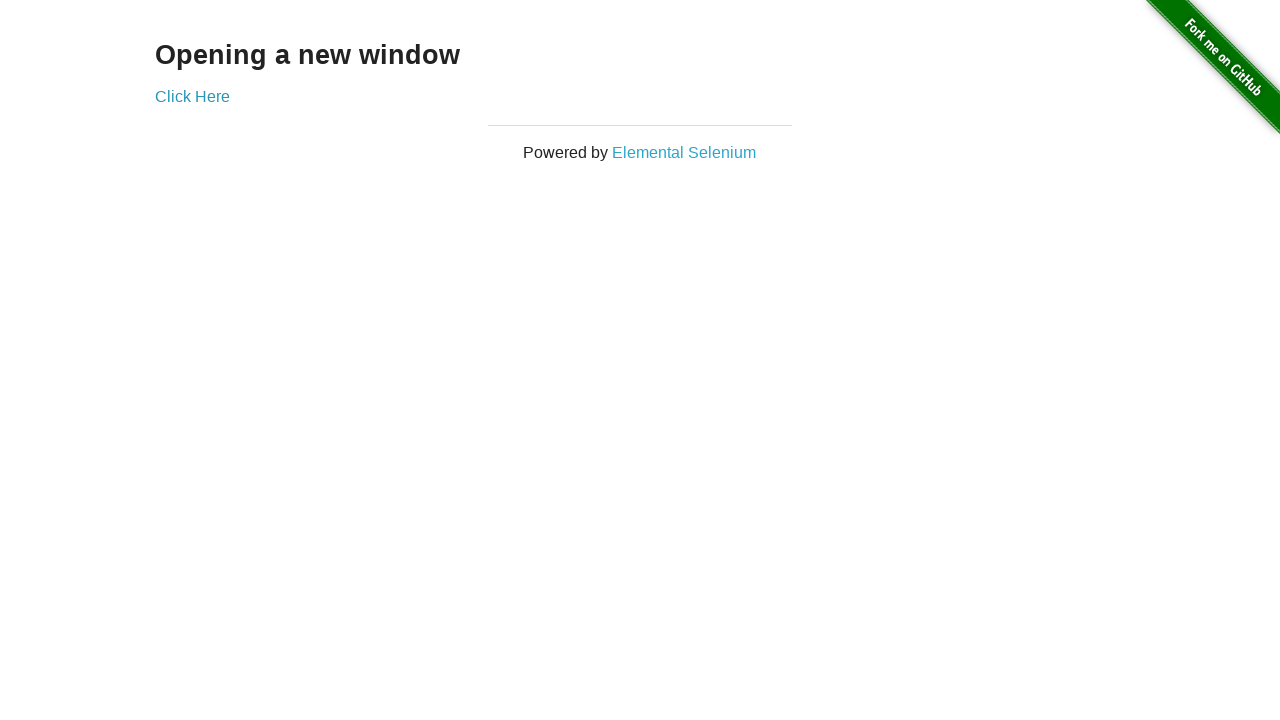

Verified 'Click Here' link is visible in original window
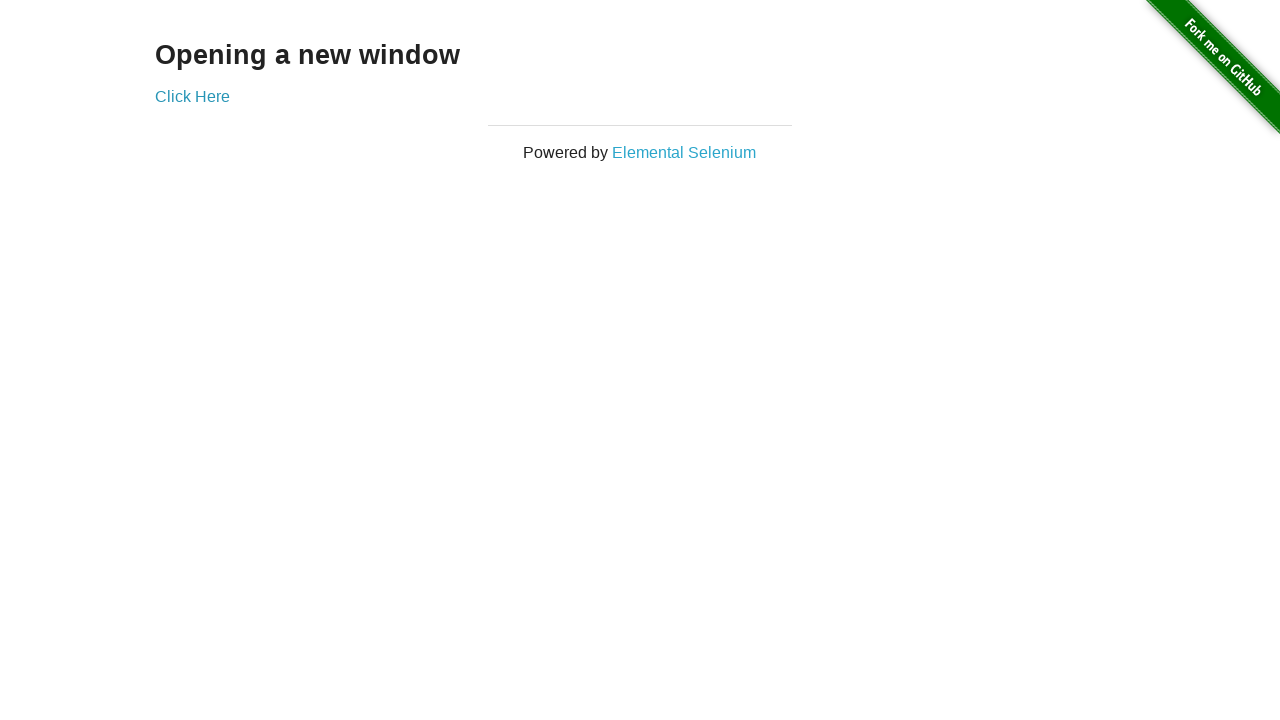

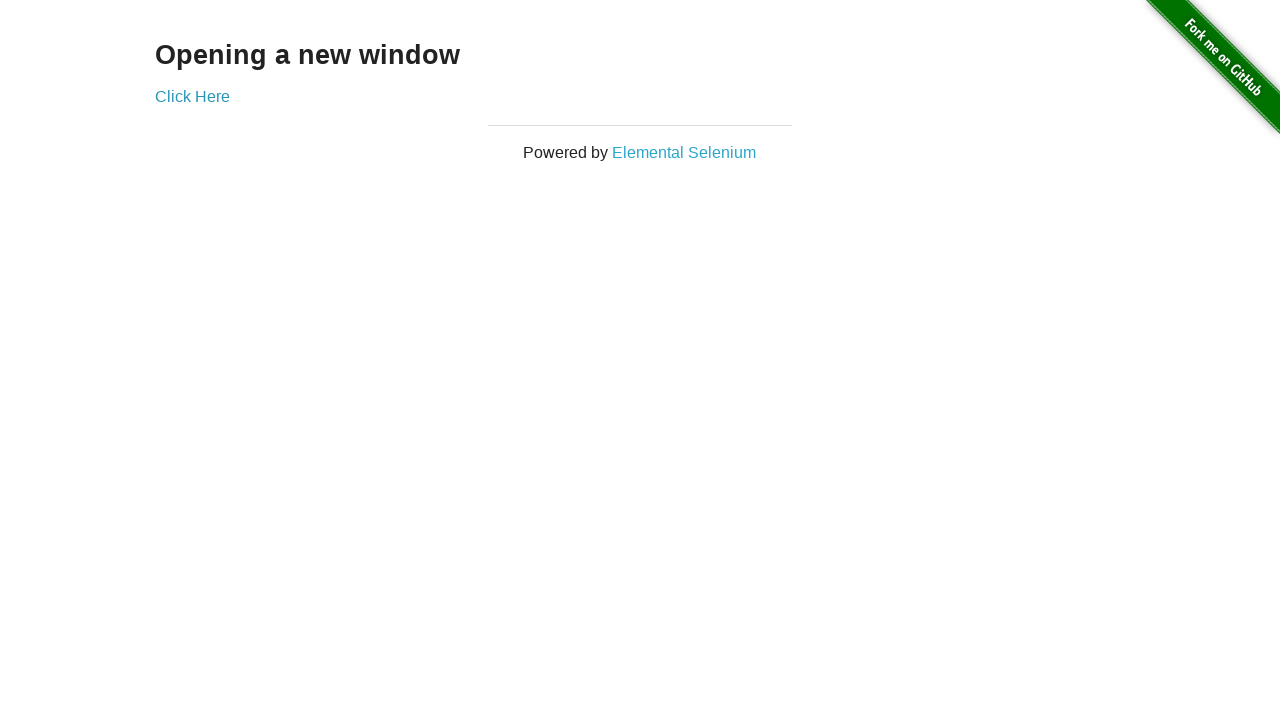